Tests iframe handling by navigating into an iframe and clicking on a lifetime access link

Starting URL: https://rahulshettyacademy.com/AutomationPractice/

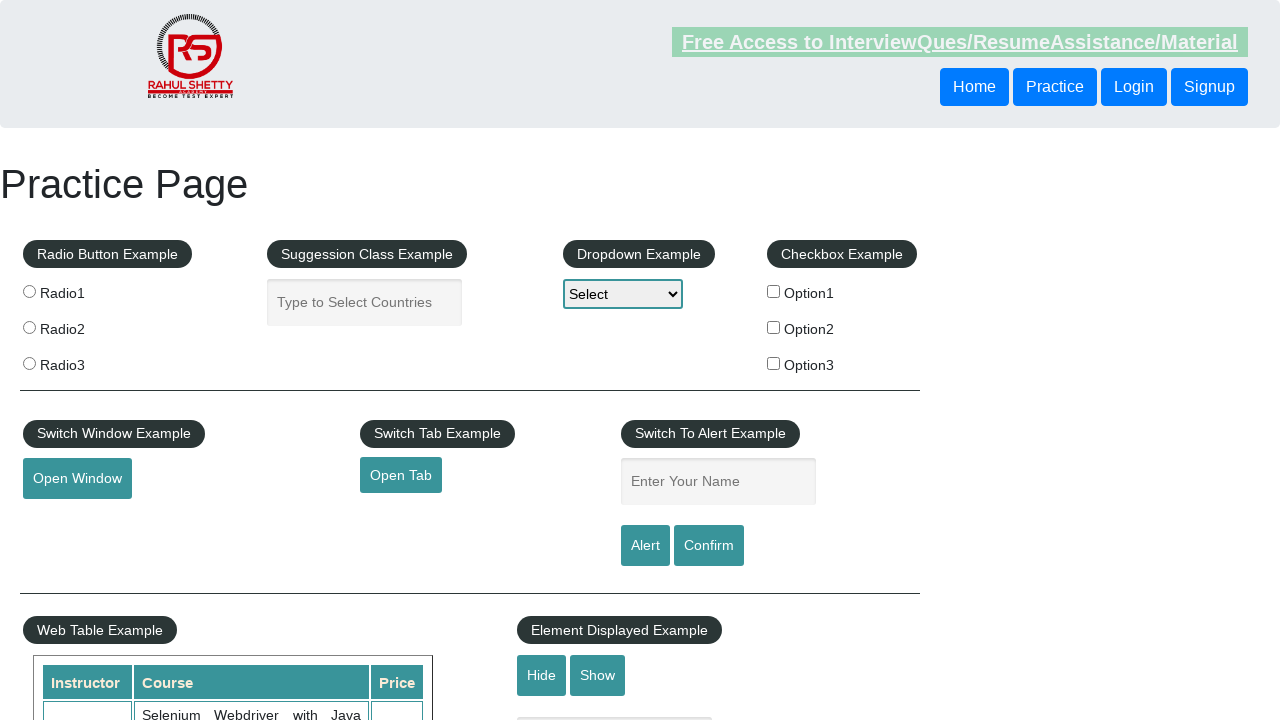

Located the courses iframe
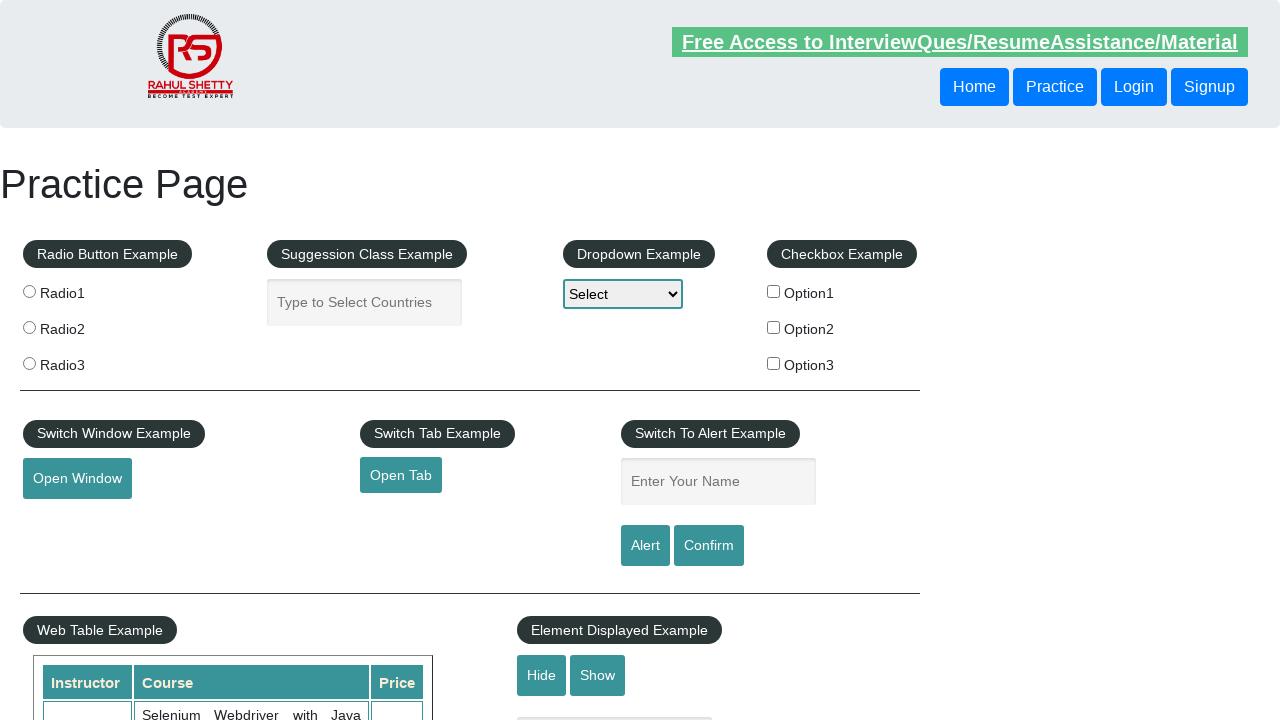

Clicked the lifetime access link within the iframe at (307, 360) on #courses-iframe >> internal:control=enter-frame >> a[href*="lifetime-access"]:vi
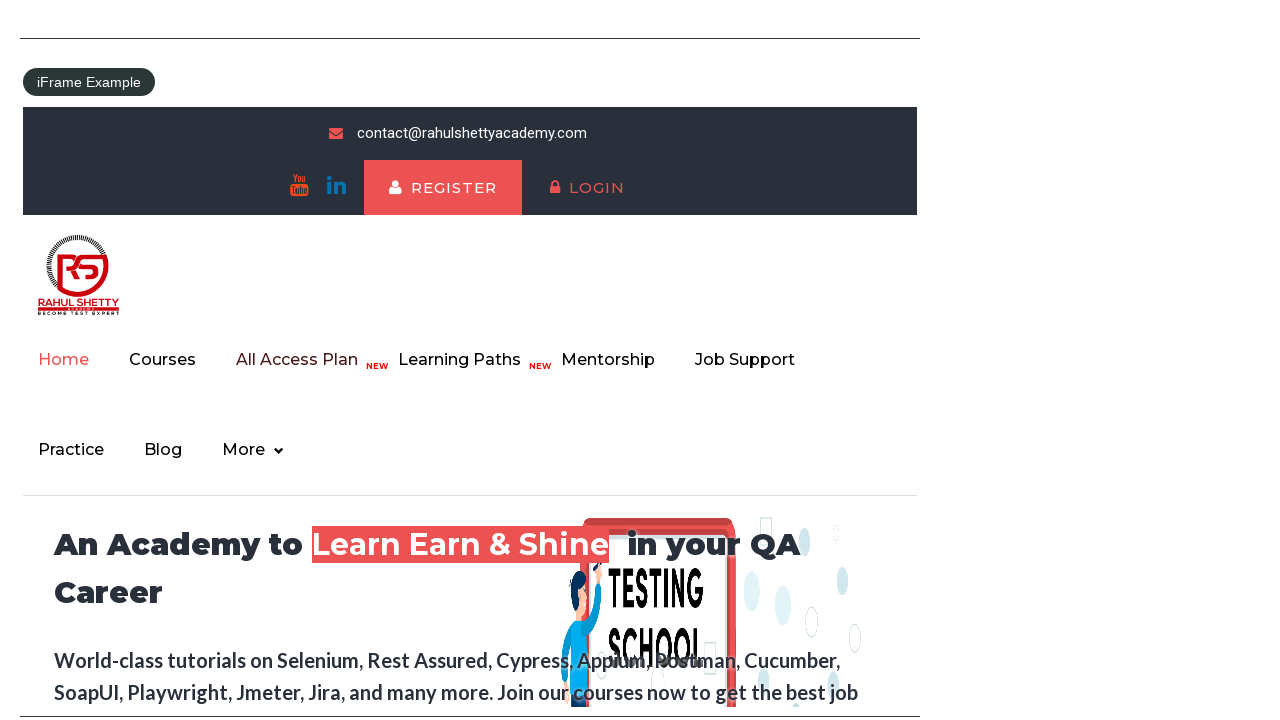

Verified text content heading in the iframe loaded
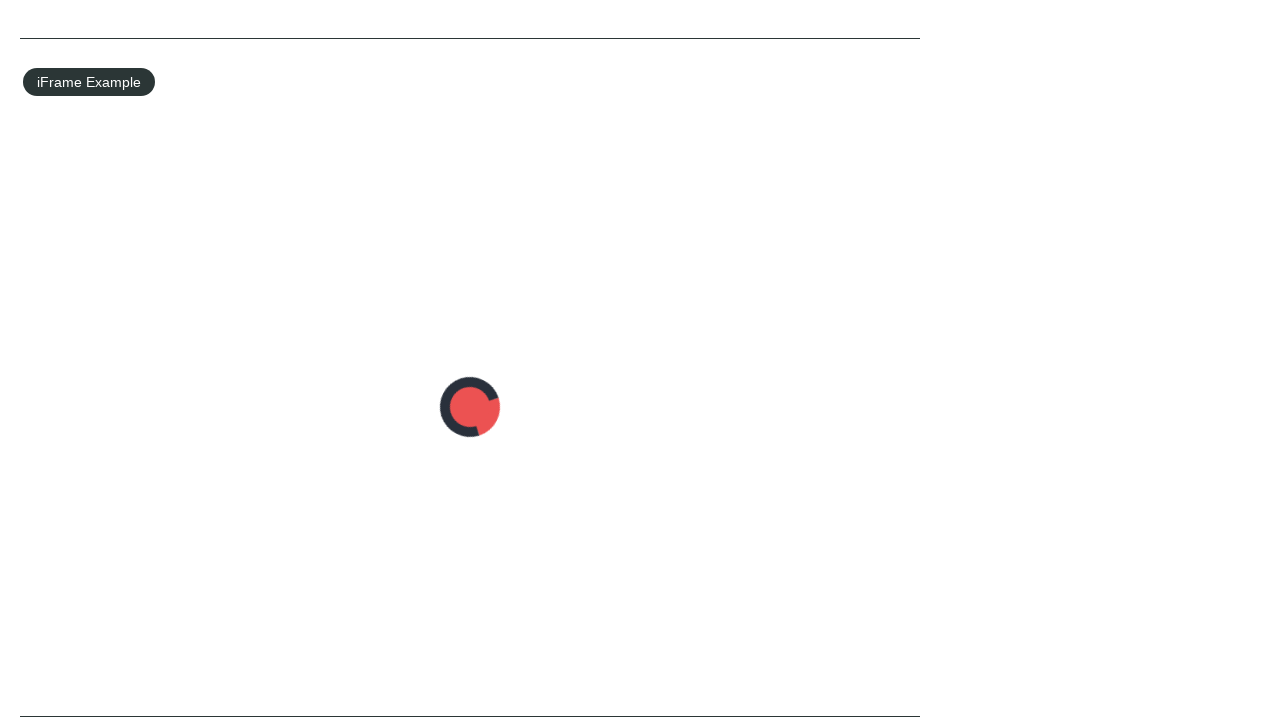

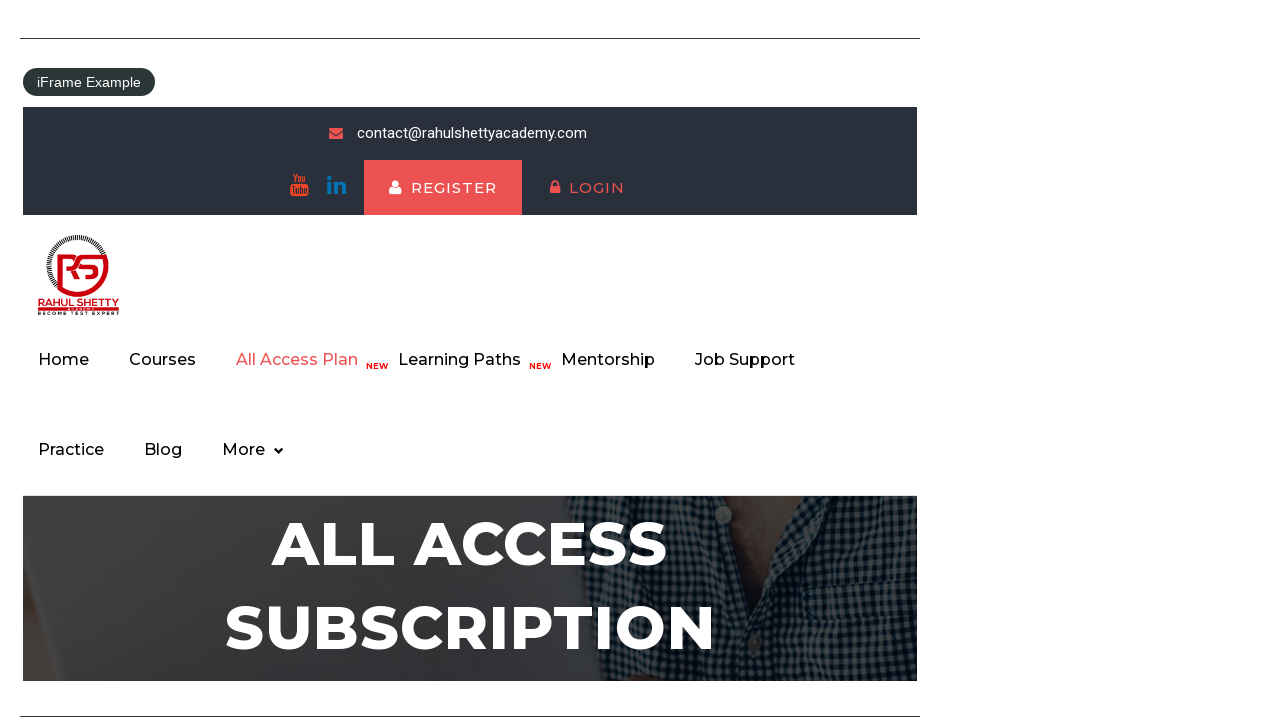